Clicks on the Web form link under Chapter 3 and verifies navigation to the web form page with correct URL and title

Starting URL: https://bonigarcia.dev/selenium-webdriver-java/

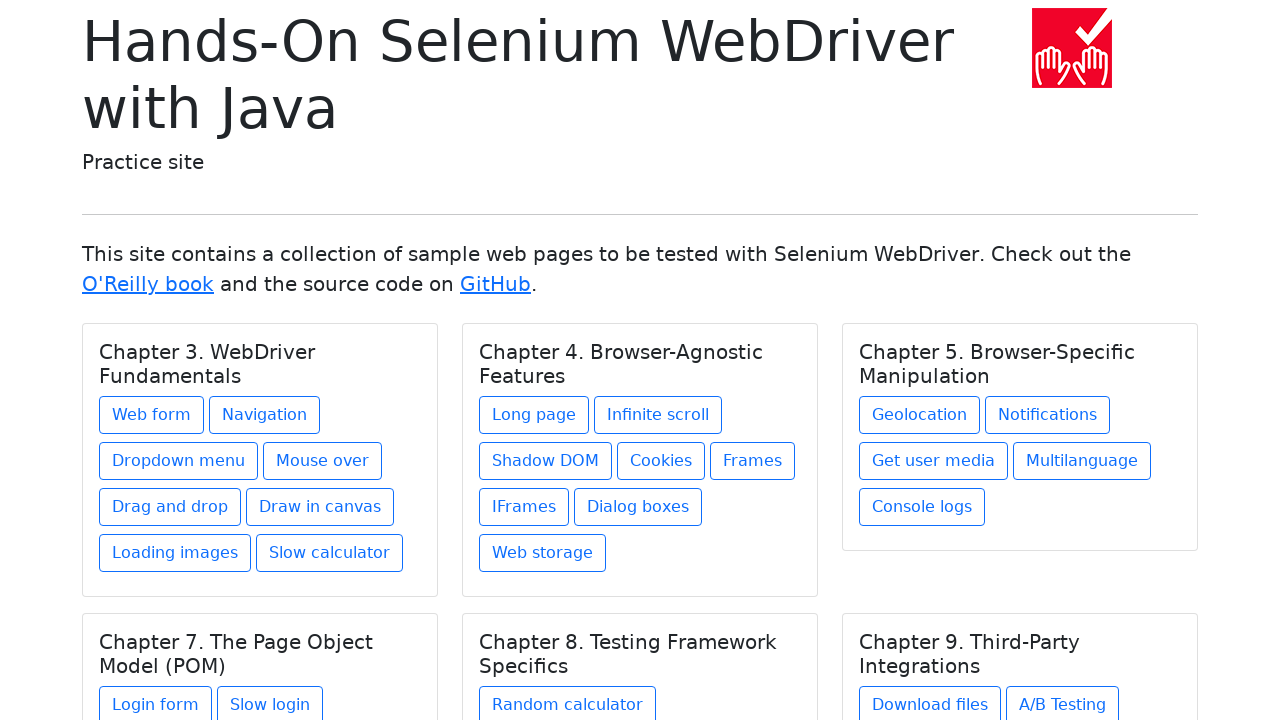

Clicked on Web form link under Chapter 3 at (152, 415) on xpath=//h5[text()='Chapter 3. WebDriver Fundamentals']/../a[contains(@href, 'web
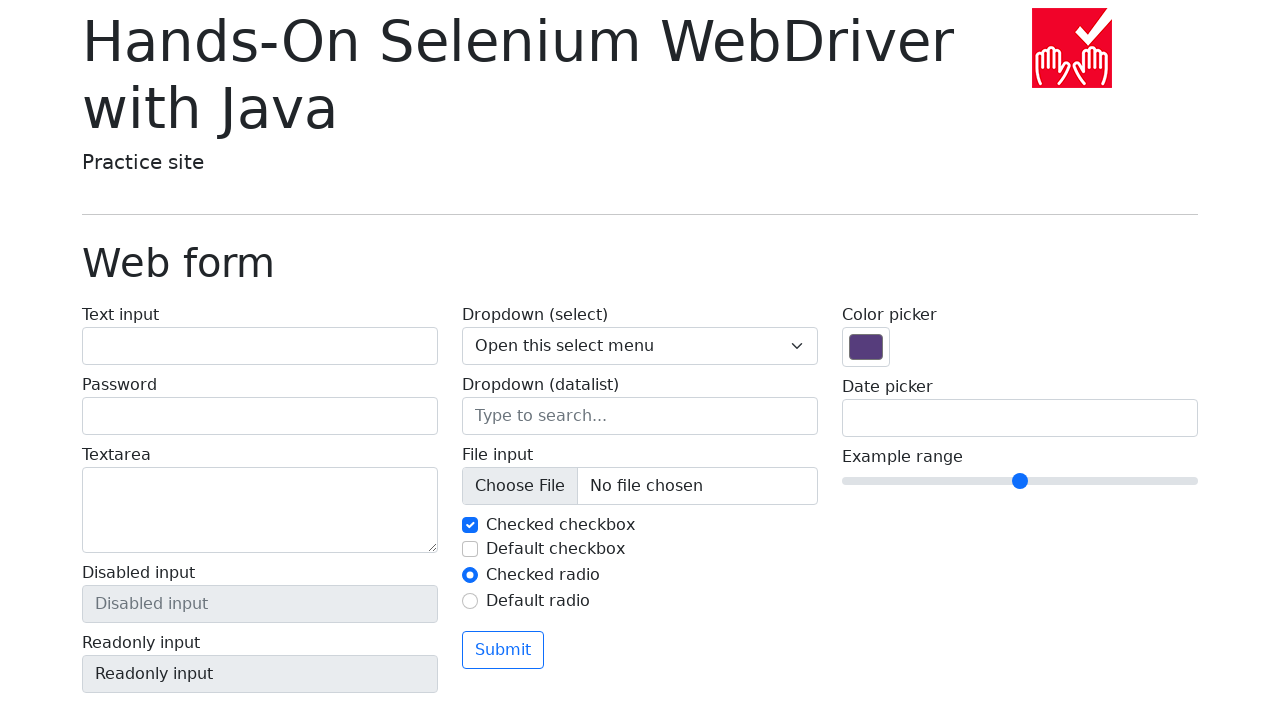

Navigated to web form page, URL verified
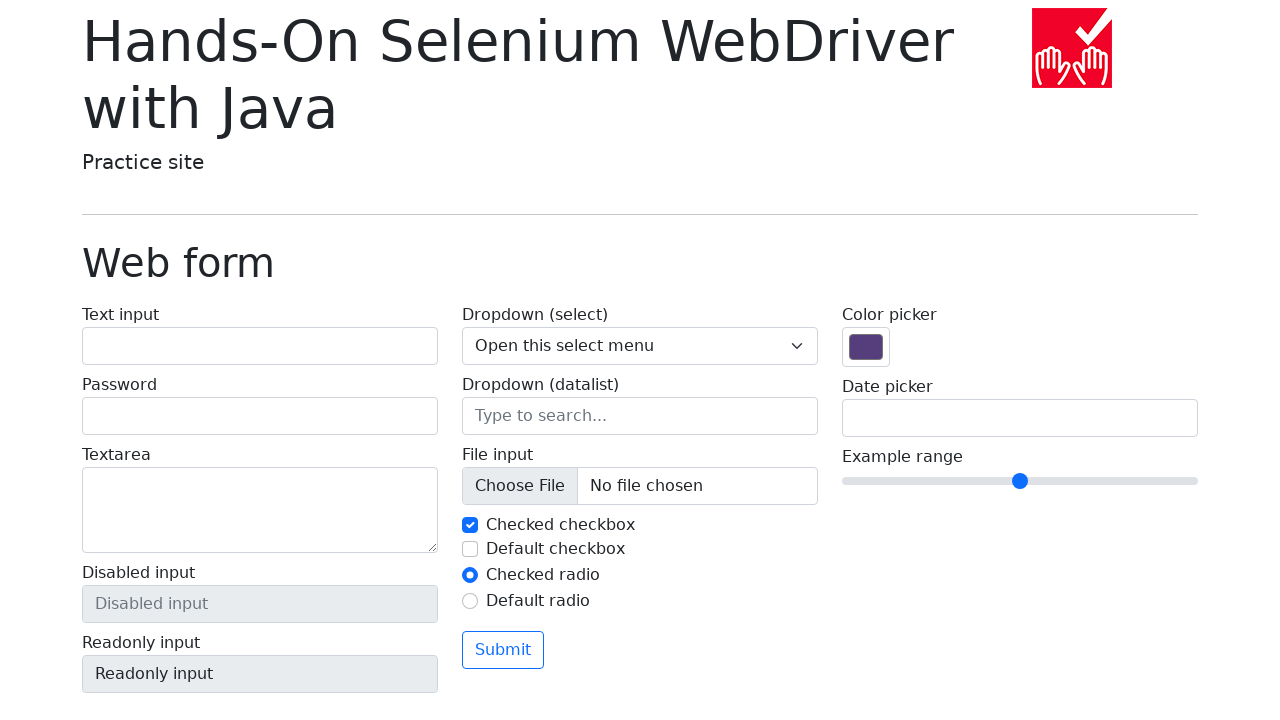

Located page title element with class 'display-6'
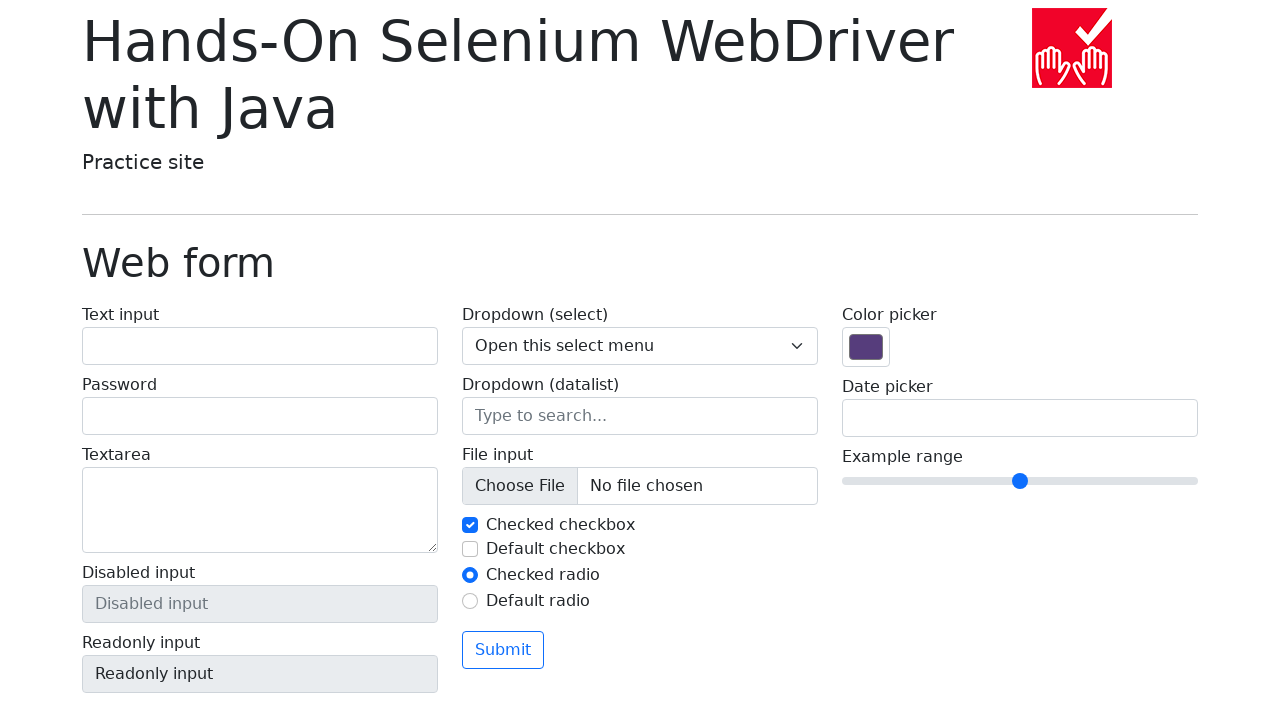

Verified page title is 'Web form'
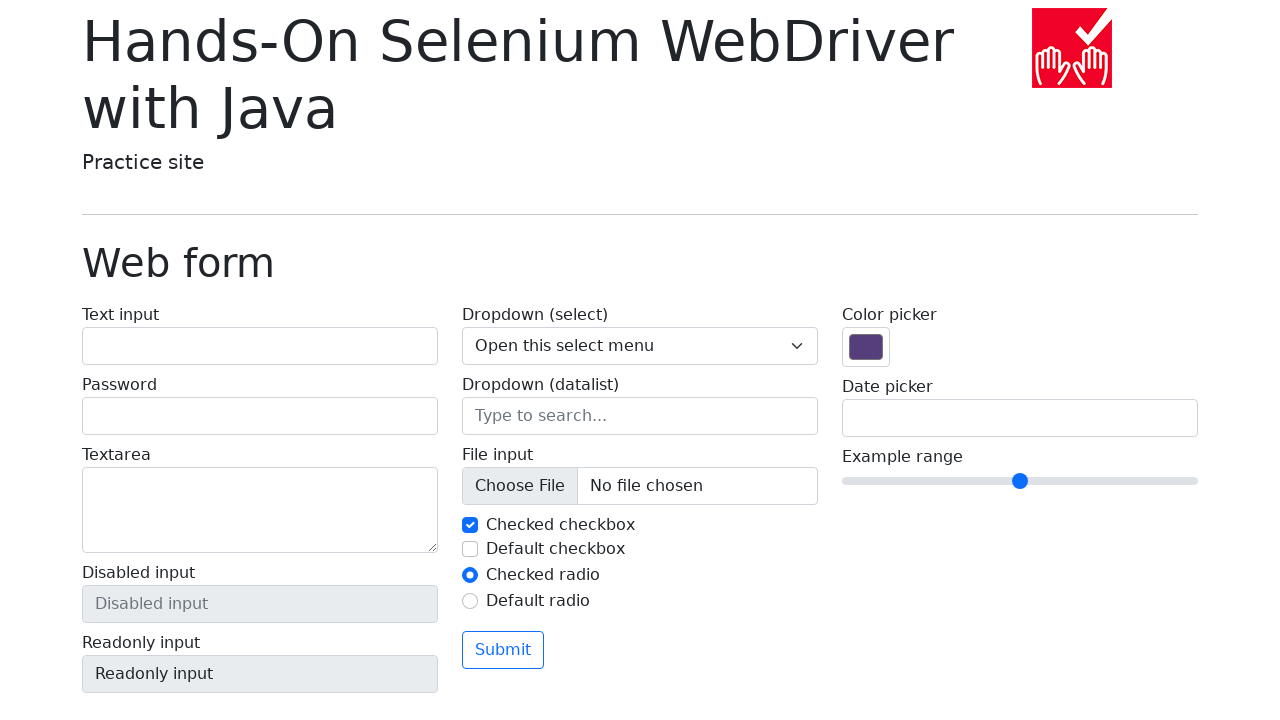

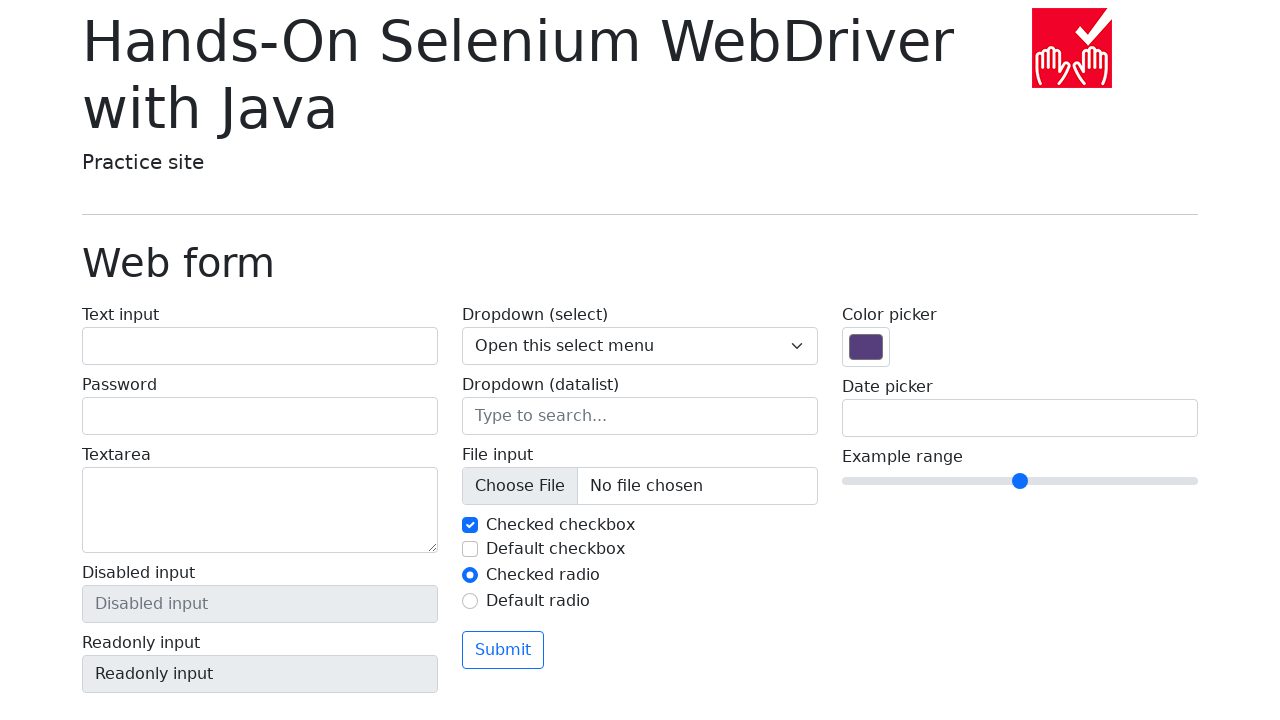